Tests drag and drop functionality by dragging an element and dropping it onto a target area within an iframe

Starting URL: https://jqueryui.com/droppable/

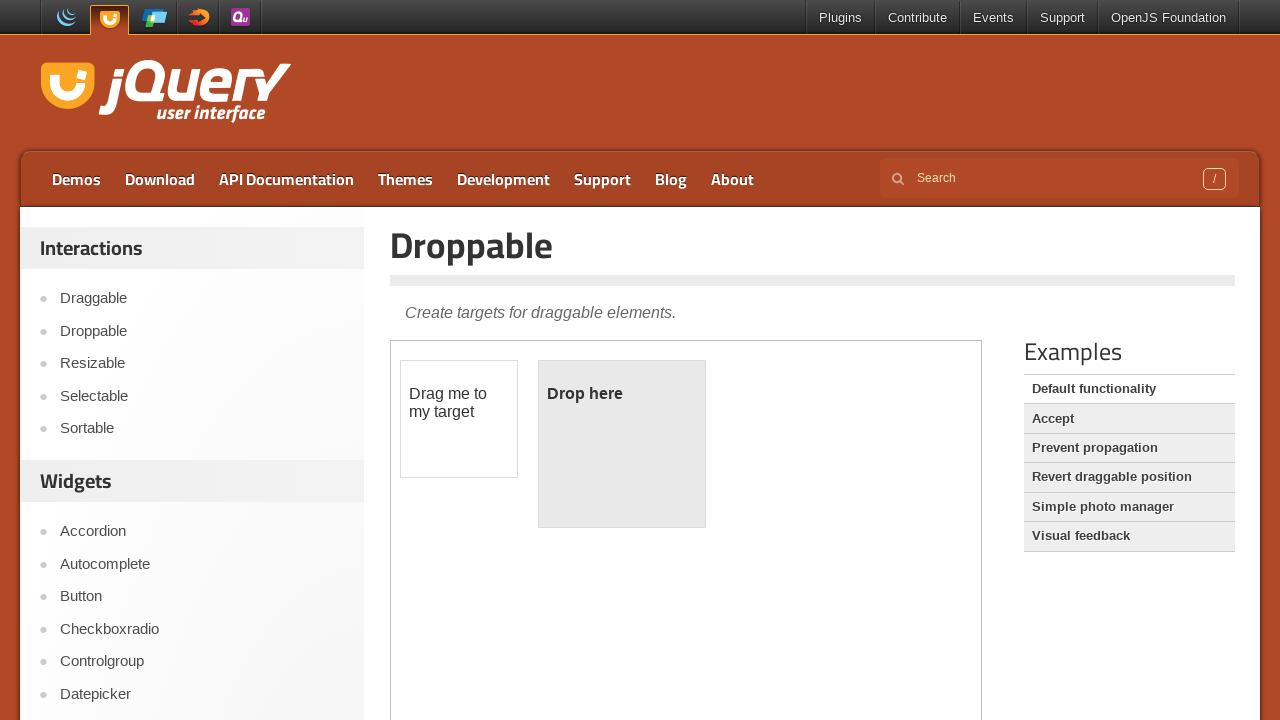

Located the iframe containing the drag and drop demo
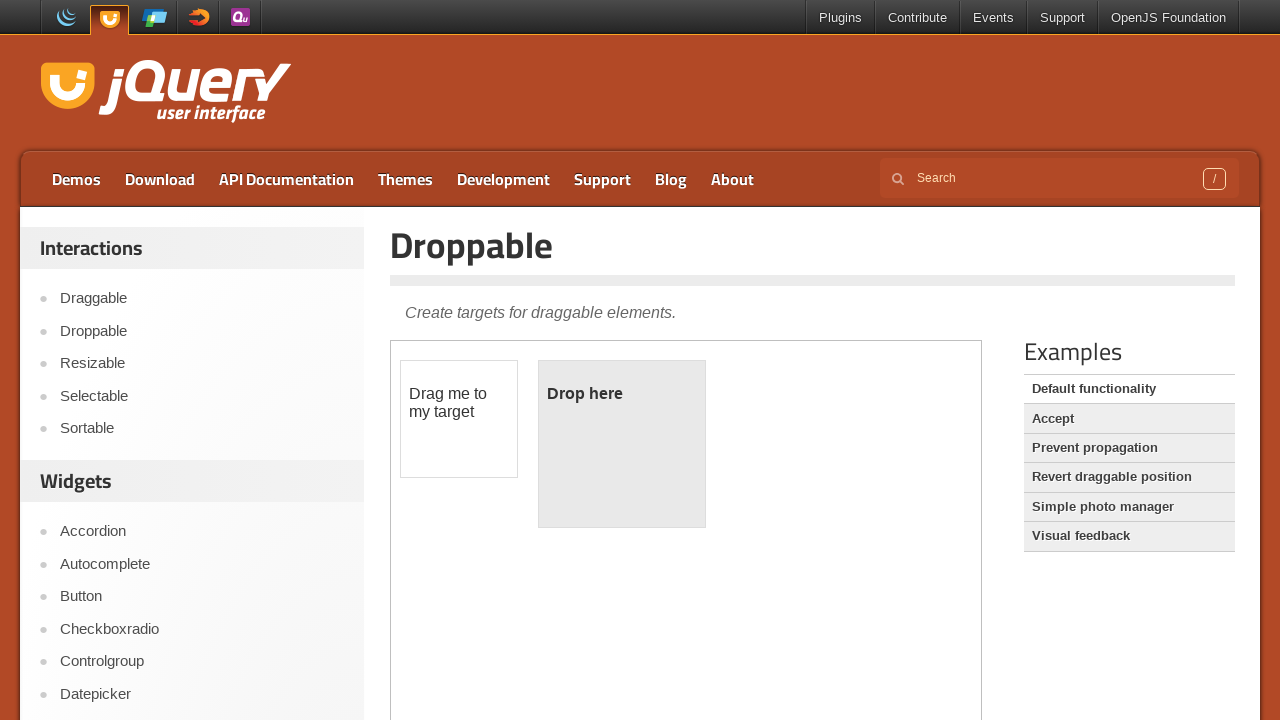

Located the draggable element
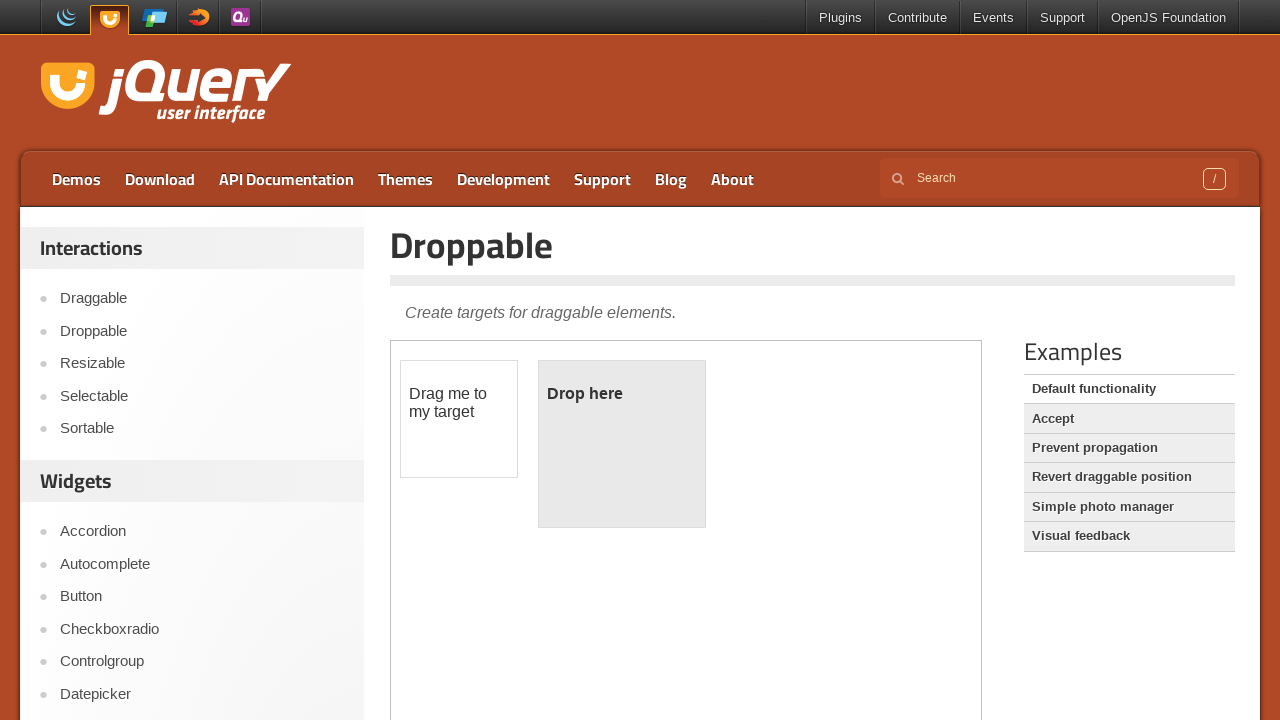

Located the droppable target element
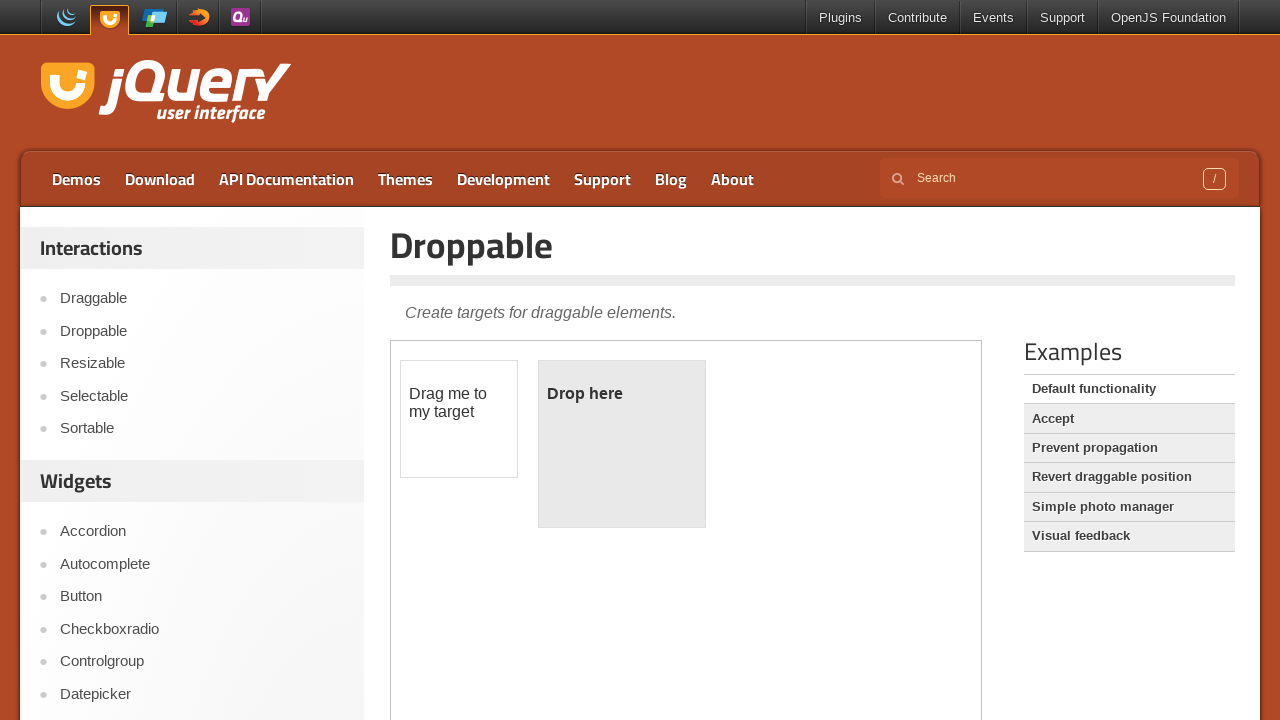

Dragged the draggable element and dropped it onto the droppable target at (622, 444)
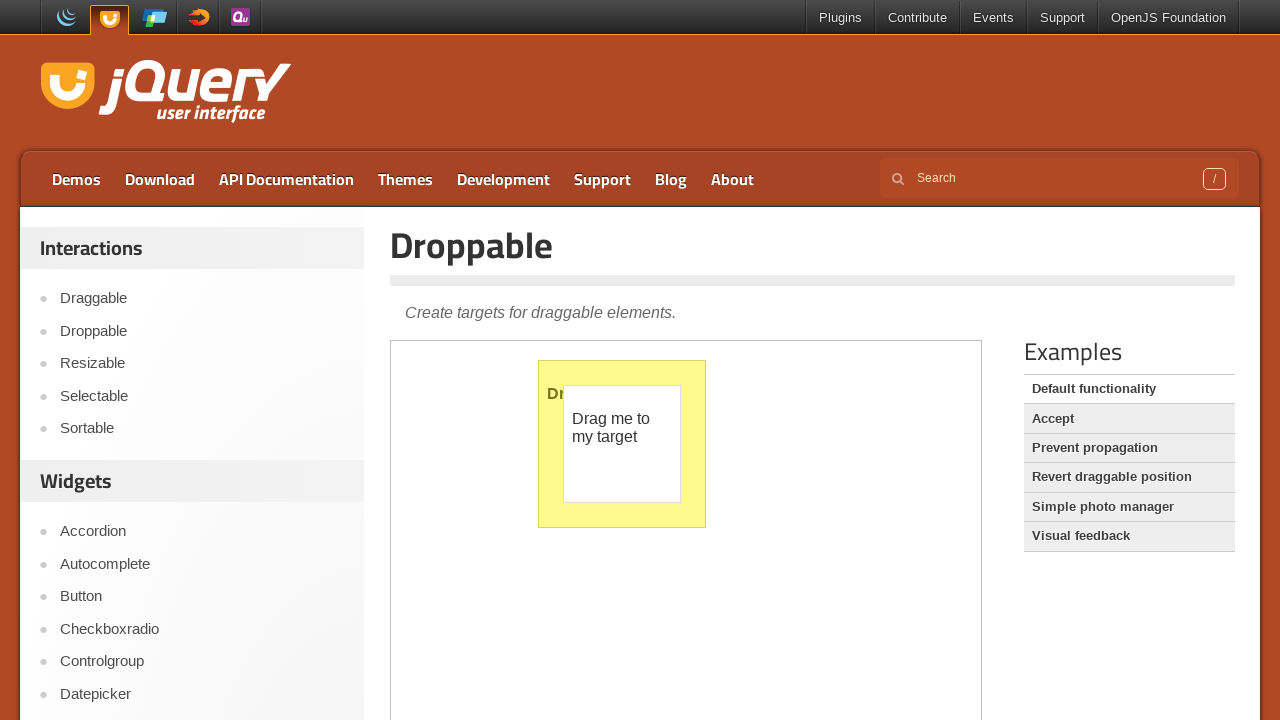

Waited 2 seconds to observe the drag and drop result
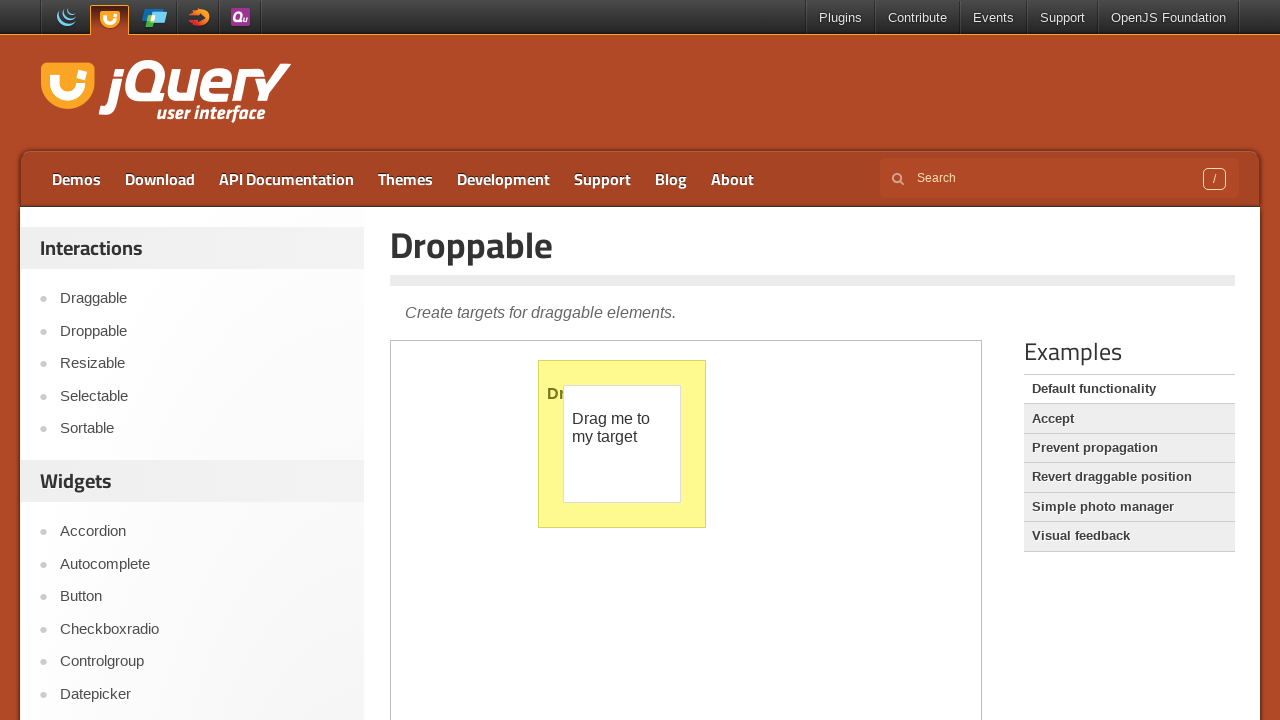

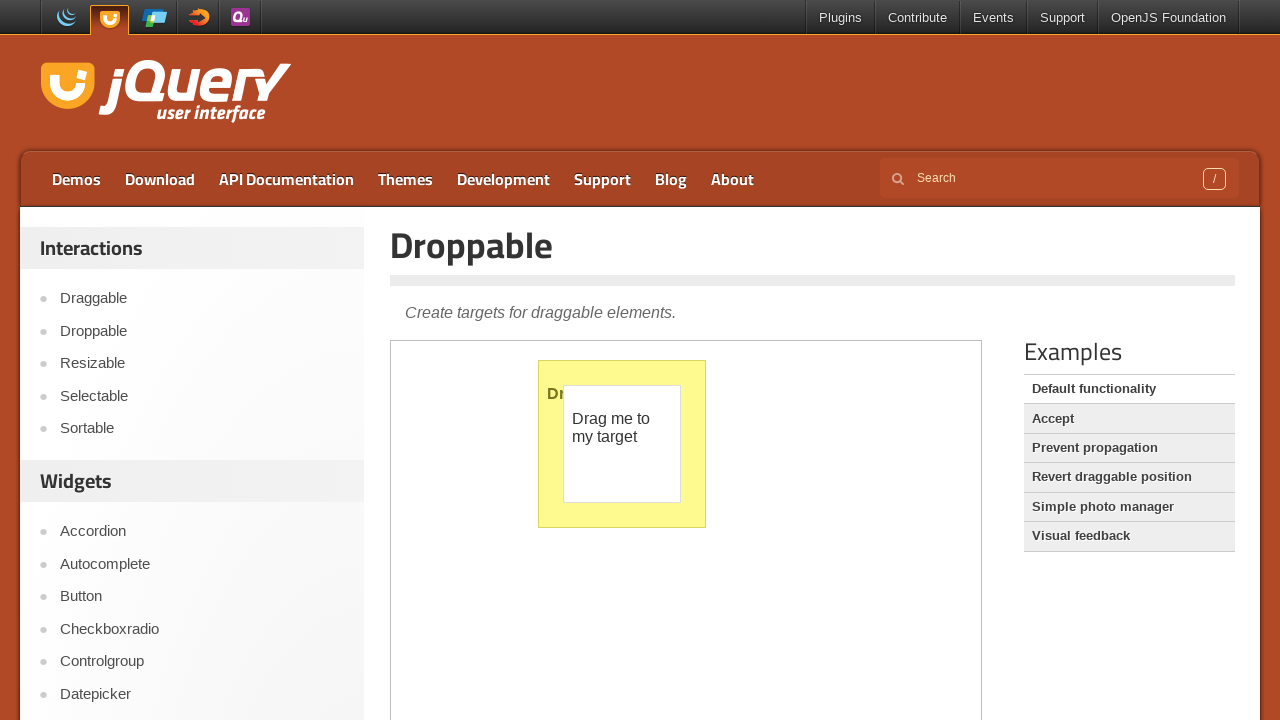